Tests alert handling functionality by triggering an alert dialog and accepting it

Starting URL: http://demo.automationtesting.in/Alerts.html

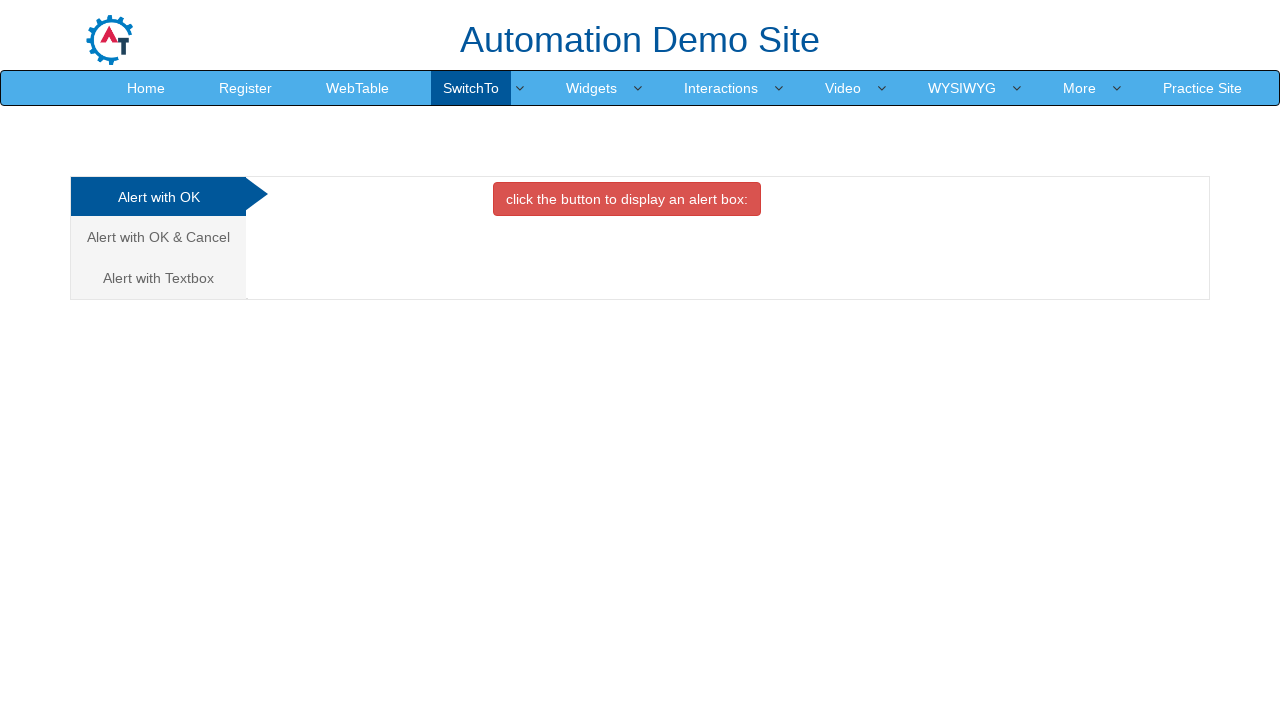

Clicked button to trigger alert dialog at (627, 199) on xpath=//button[contains(text(),'click the button to display an  alert box:')]
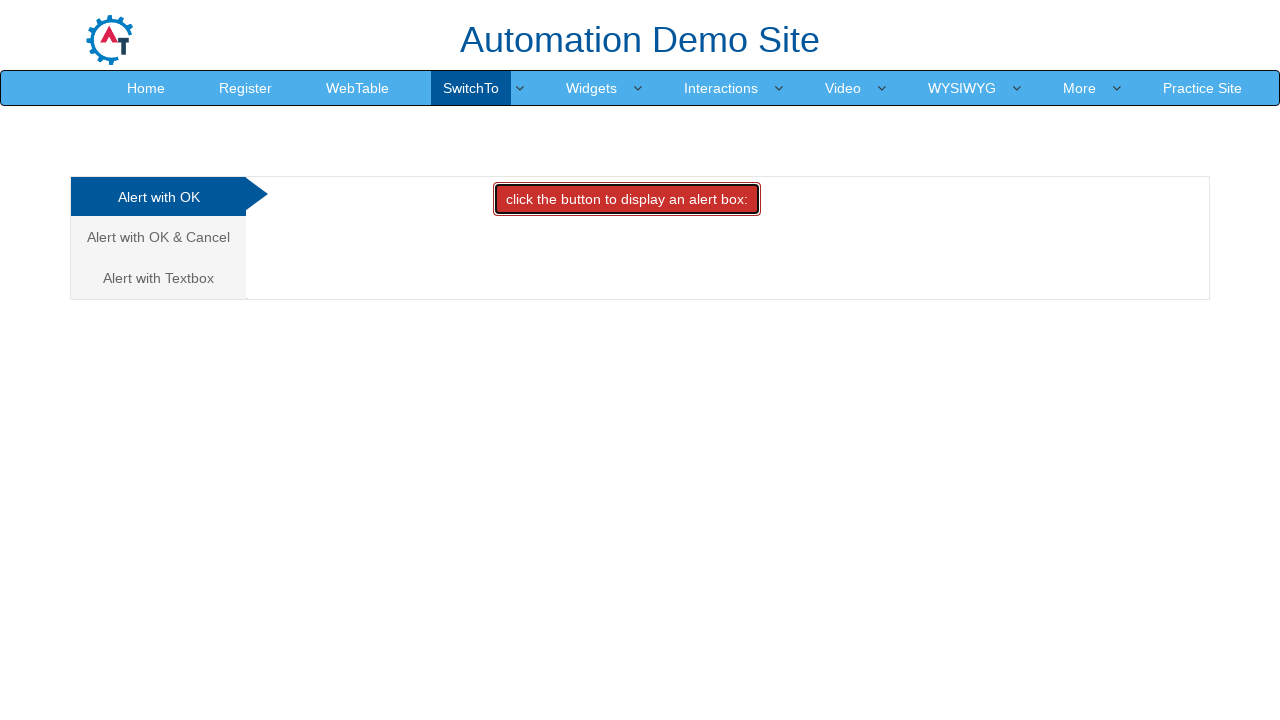

Registered dialog handler to accept alerts
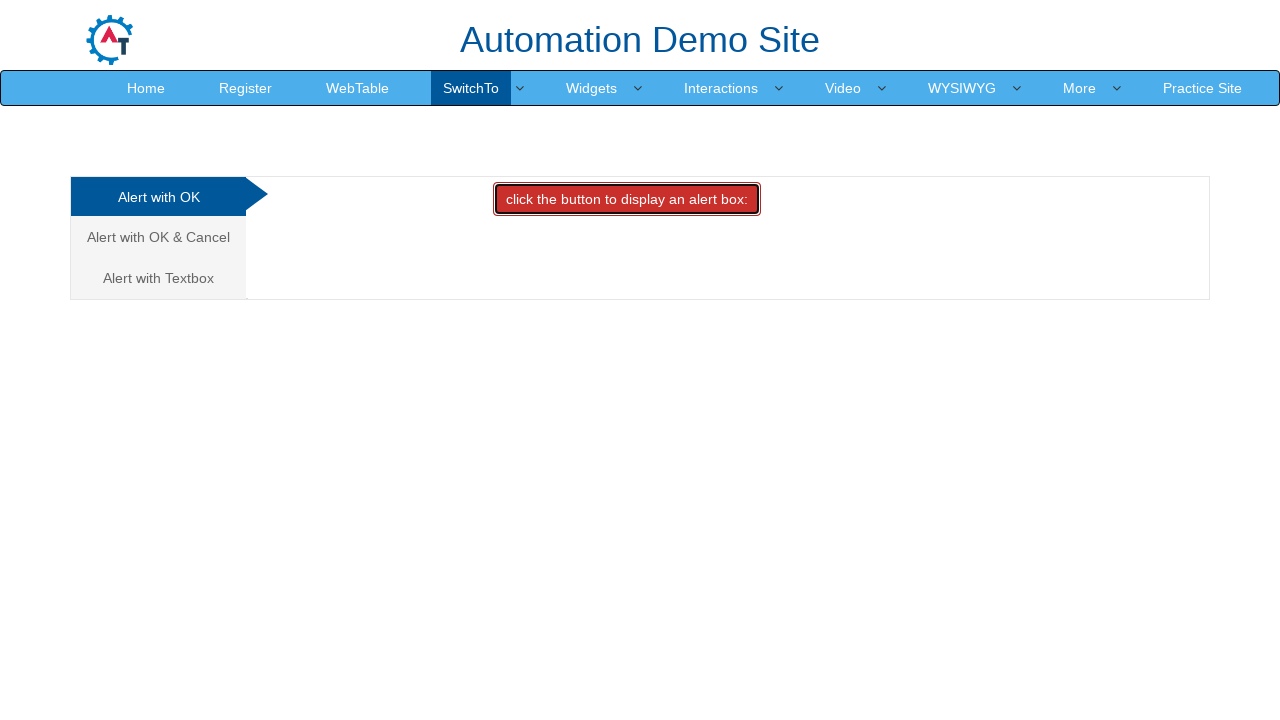

Clicked button again to trigger and handle alert dialog at (627, 199) on xpath=//button[contains(text(),'click the button to display an  alert box:')]
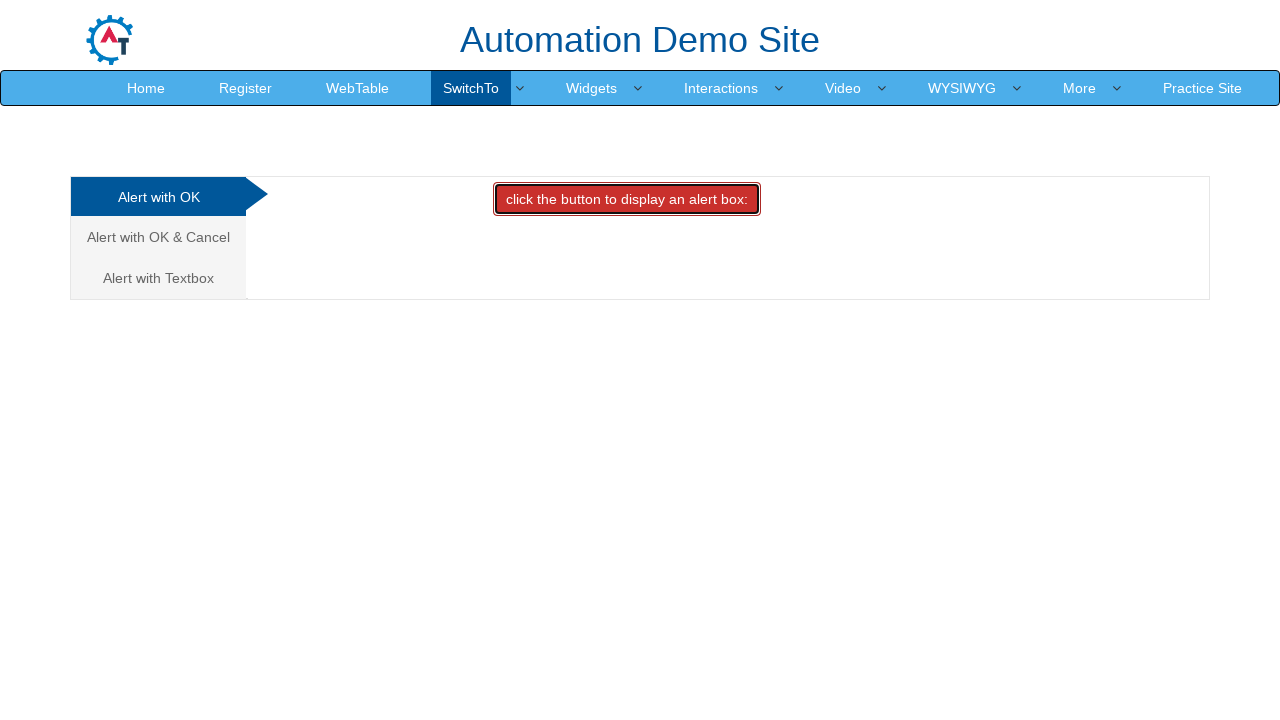

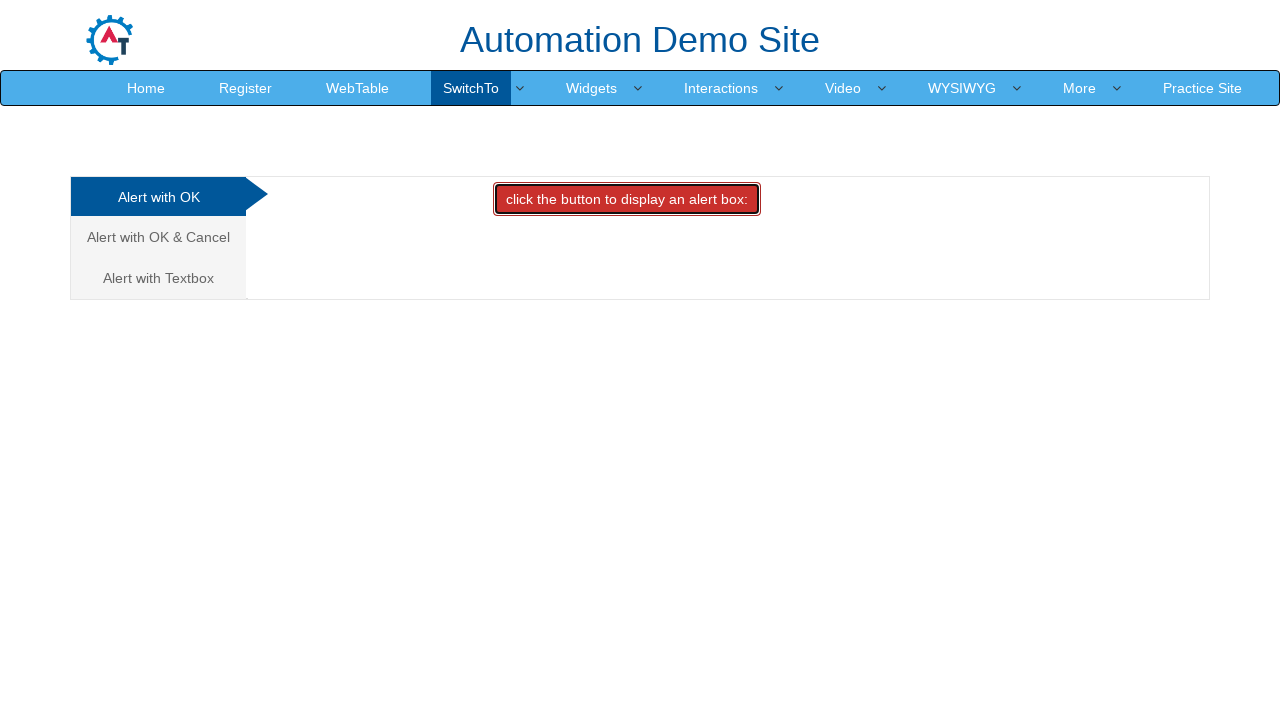